Tests automatic file download functionality by clicking a download link and verifying the file is downloaded to a specific directory

Starting URL: http://the-internet.herokuapp.com/download

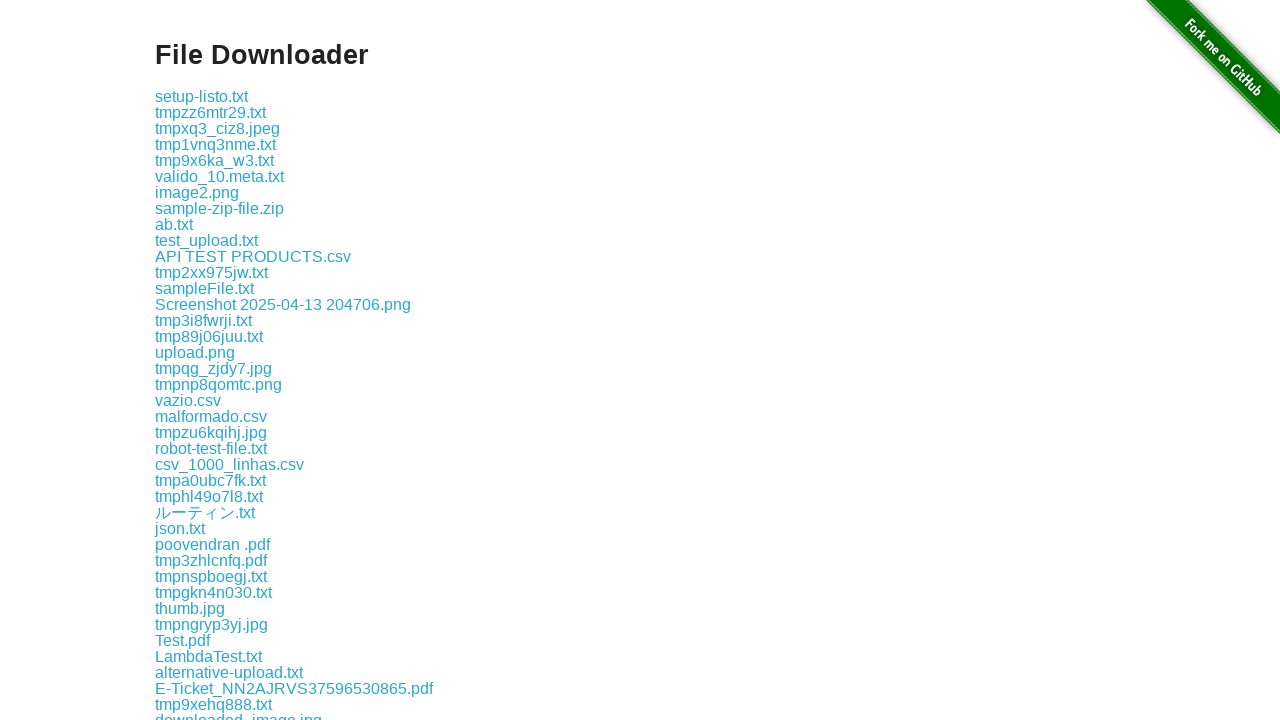

Clicked the first download link on the page at (202, 96) on .example a
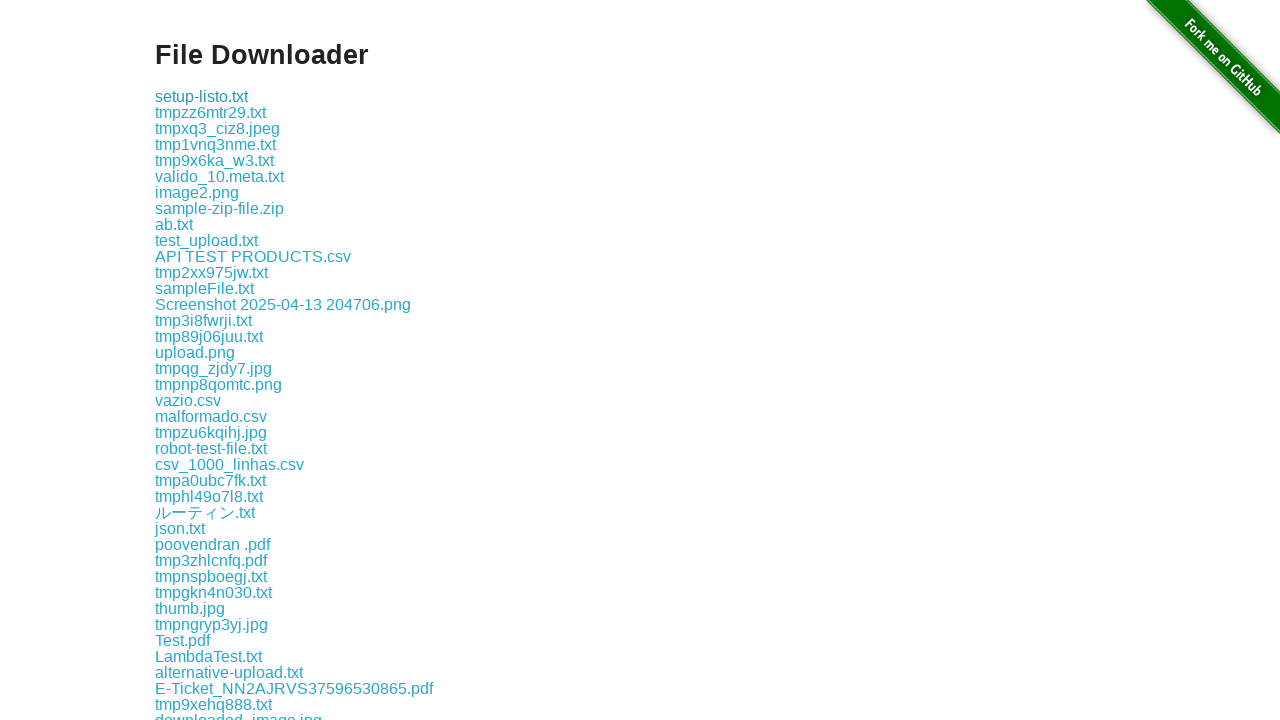

Waited for download to complete
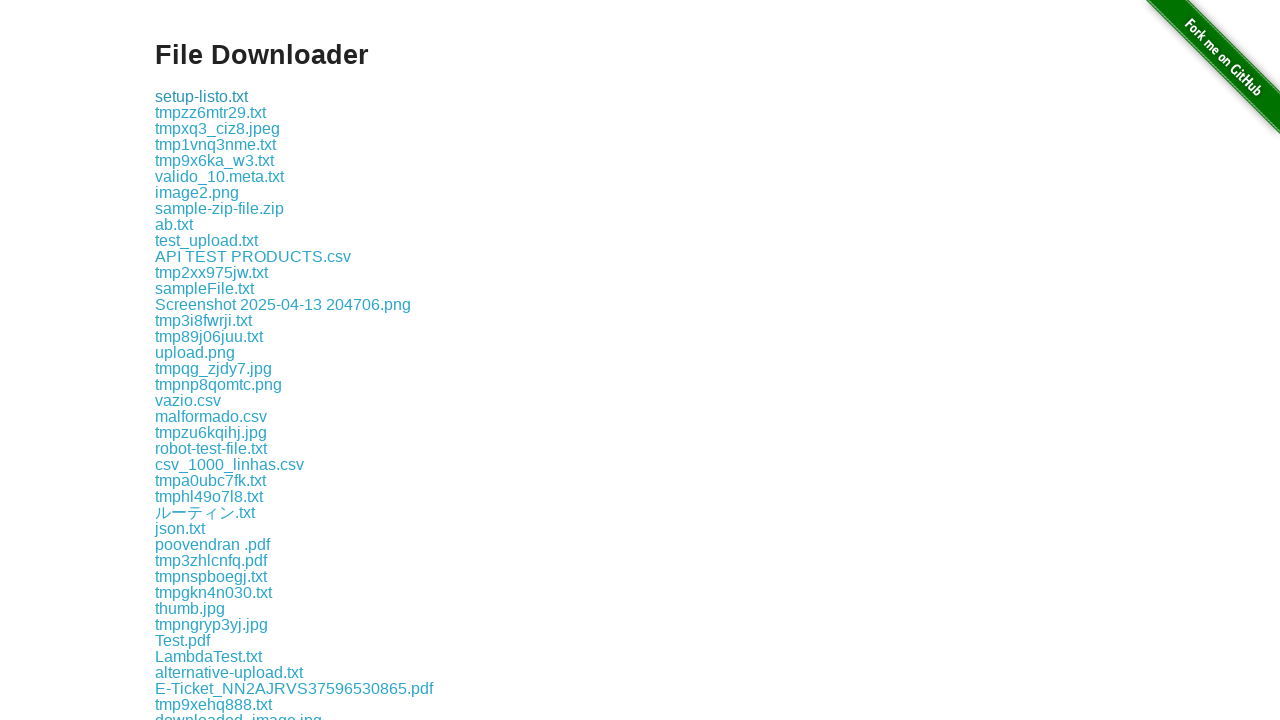

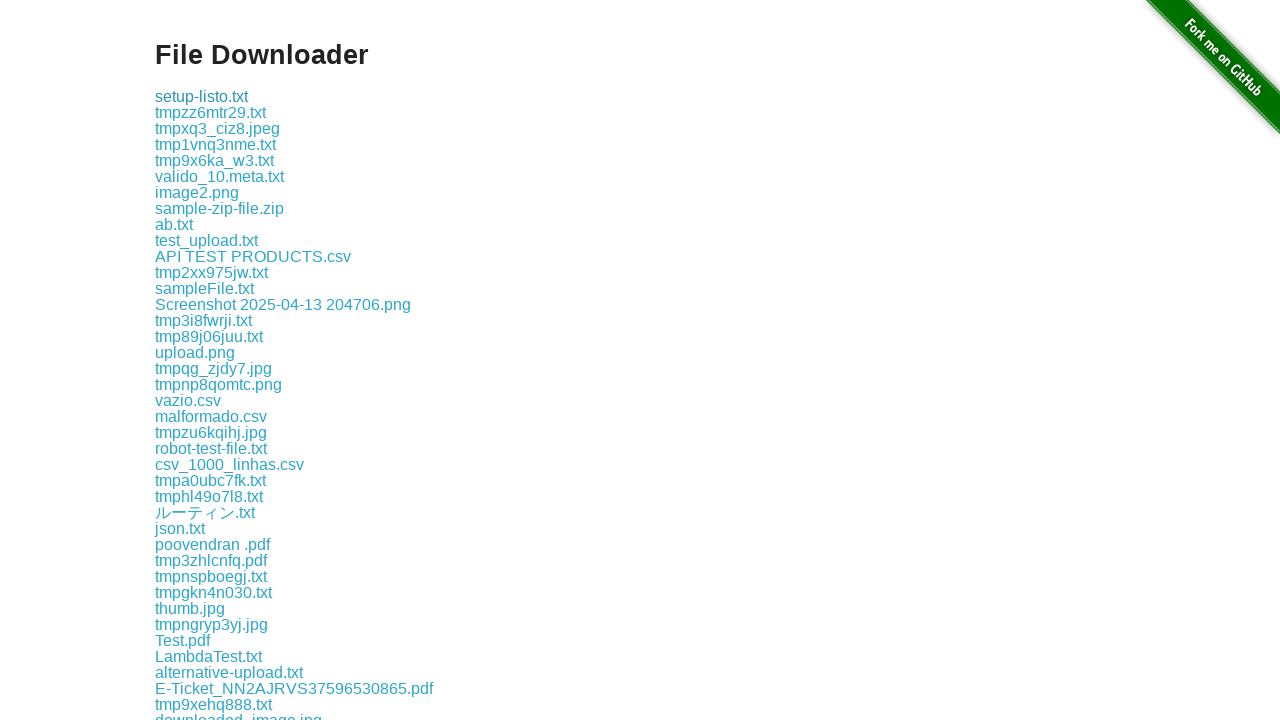